Tests the contact form submission by filling out the form fields and submitting

Starting URL: https://demo.vamshop.com/page/contact-us.html

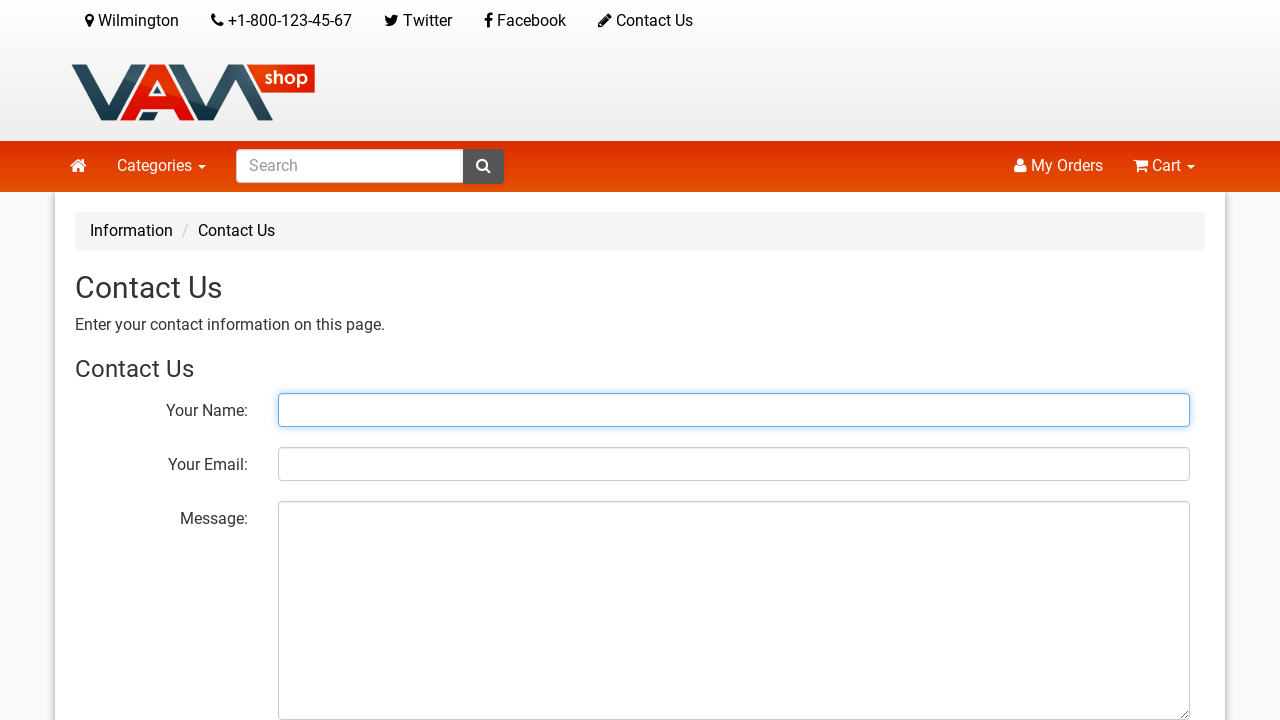

Filled name field with 'John Doe' on //input[@id="name"]
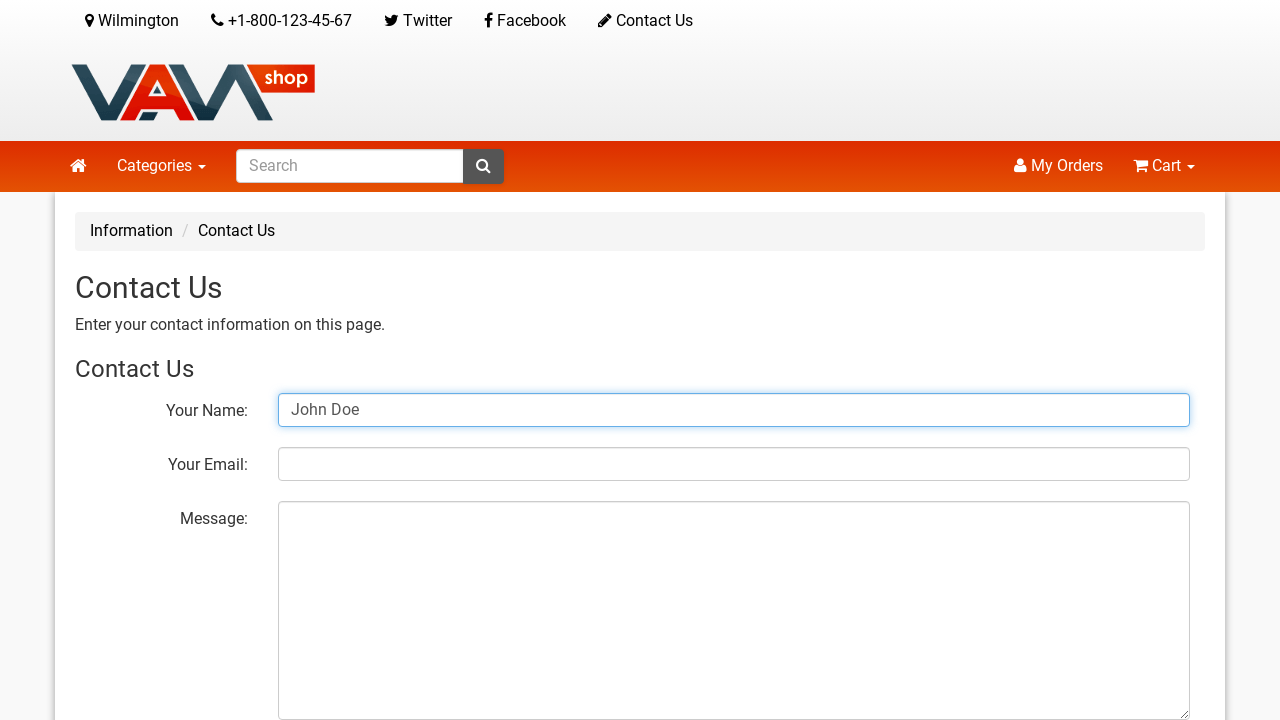

Filled email field with 'johndoe@example.com' on //input[@id="email"]
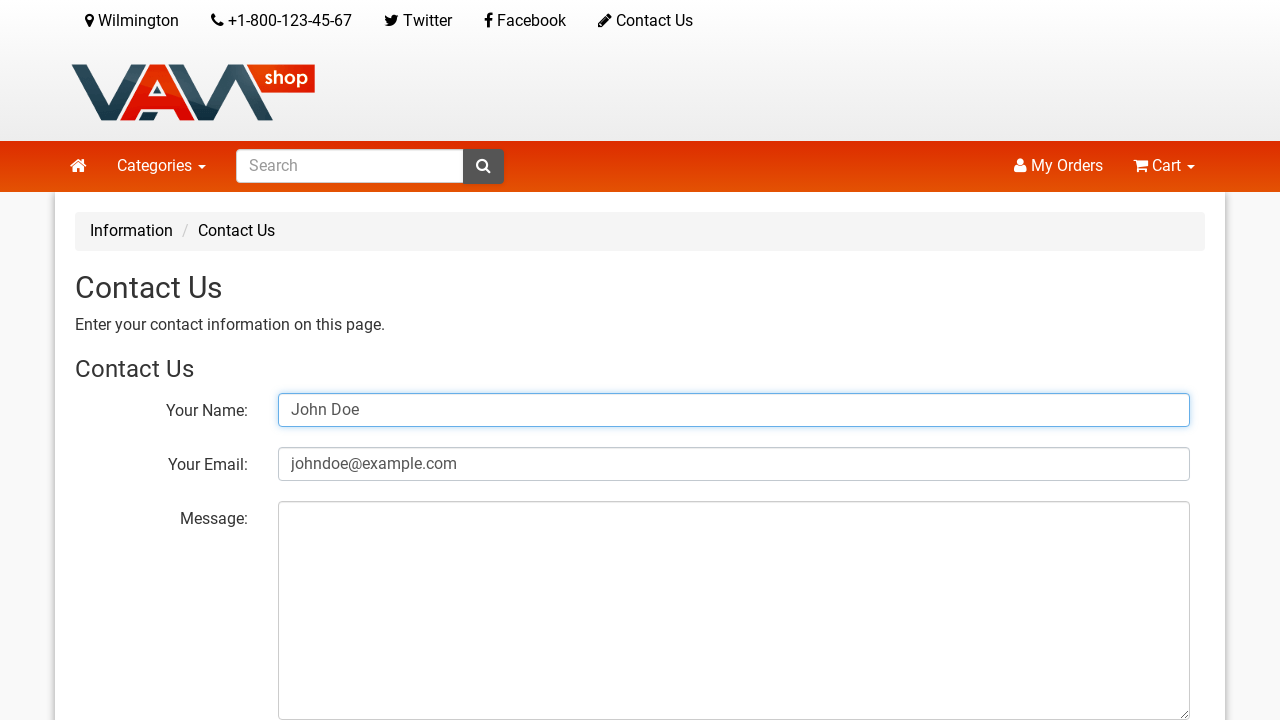

Filled message textarea with test message on //textarea[@id="message"]
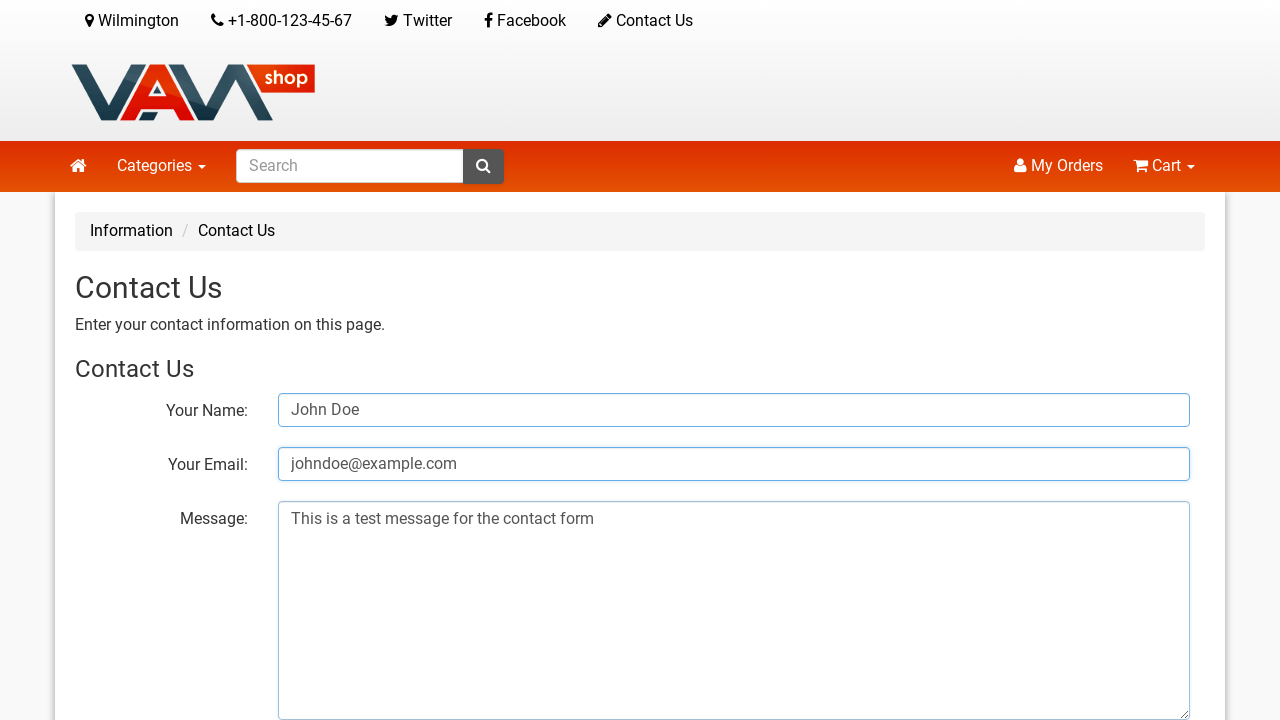

Clicked Send button to submit contact form at (319, 364) on xpath=//button[text()=" Send"]
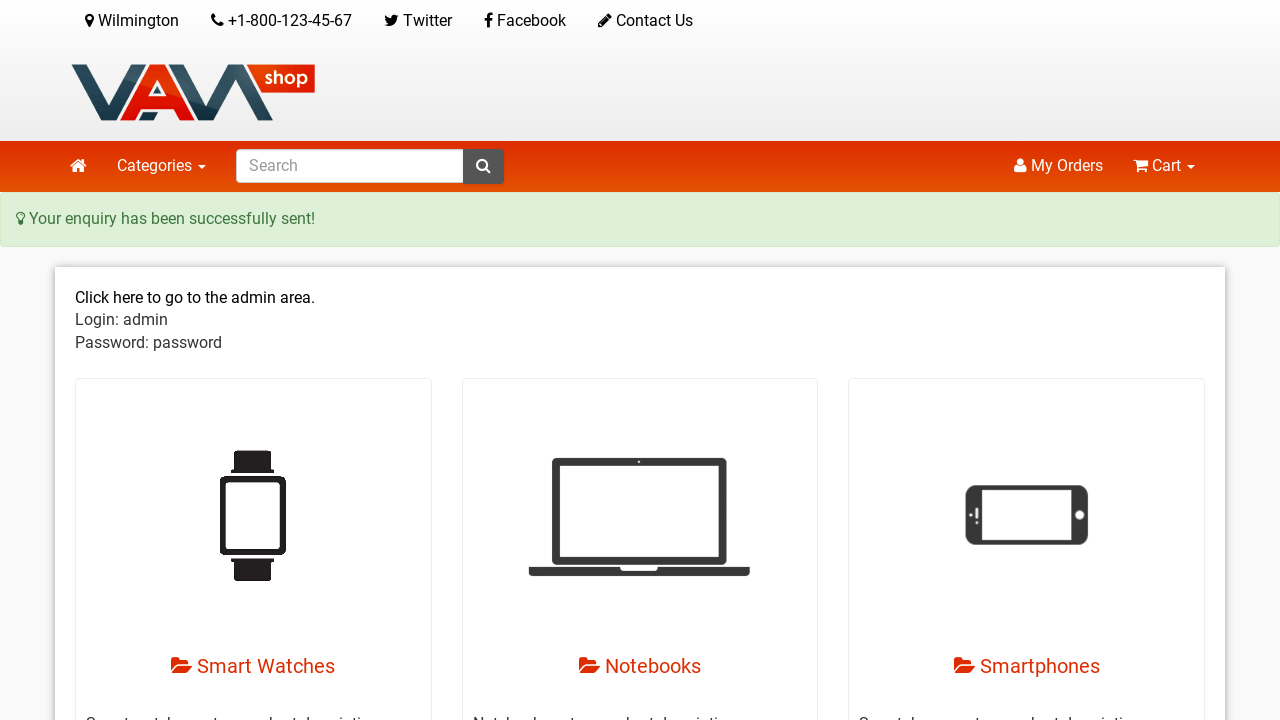

Contact form submission success message appeared
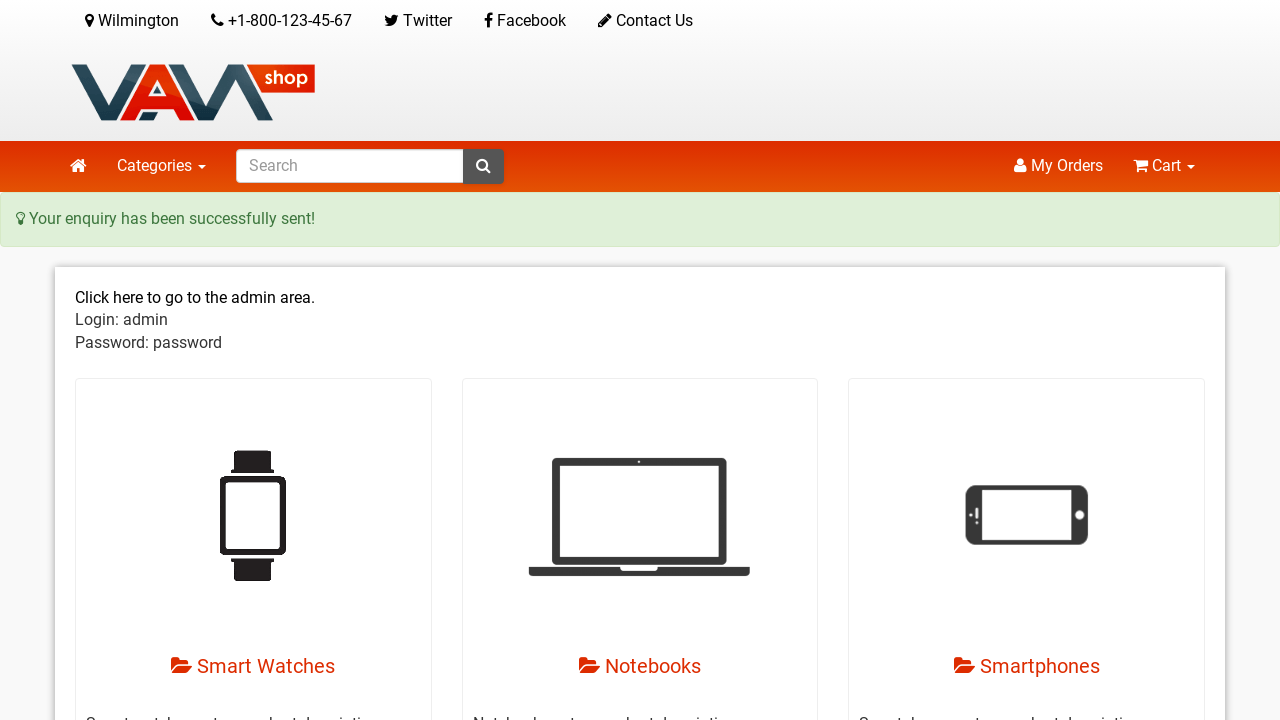

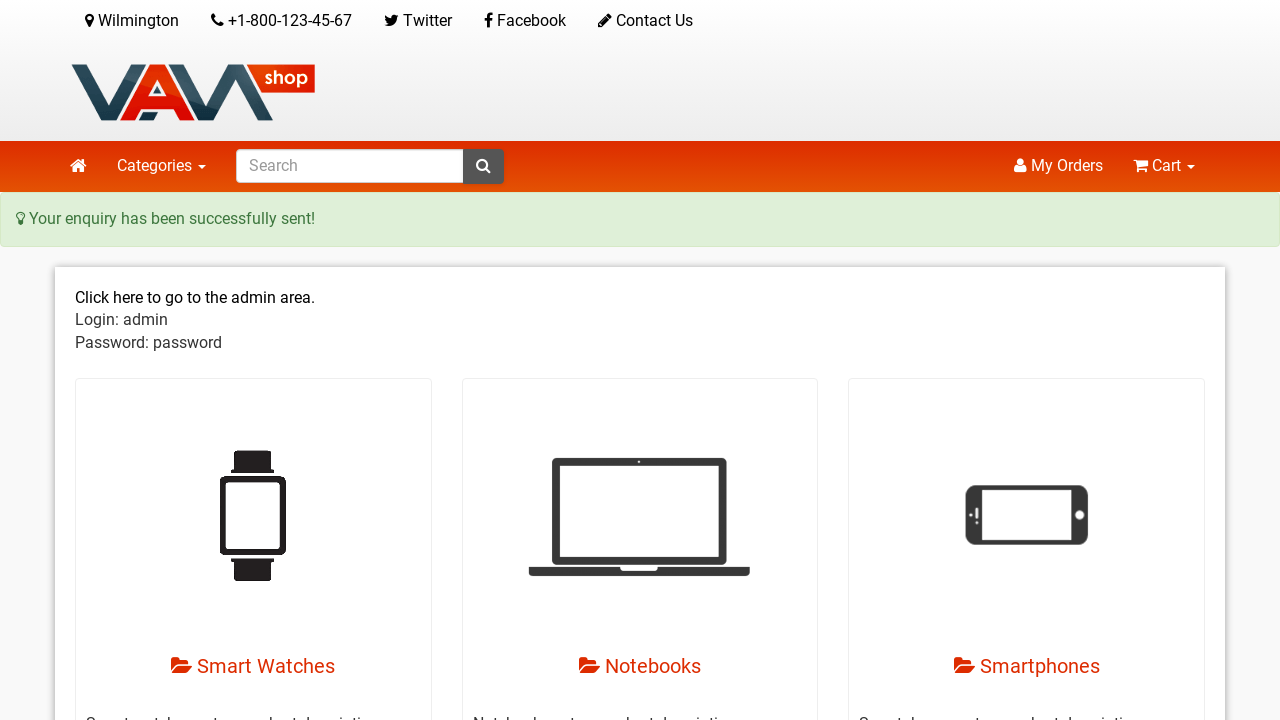